Tests various checkbox interactions including basic checkboxes, tri-state checkbox, toggle switch, checking if a checkbox is enabled, and multi-select dropdown with checkboxes

Starting URL: https://www.leafground.com/checkbox.xhtml

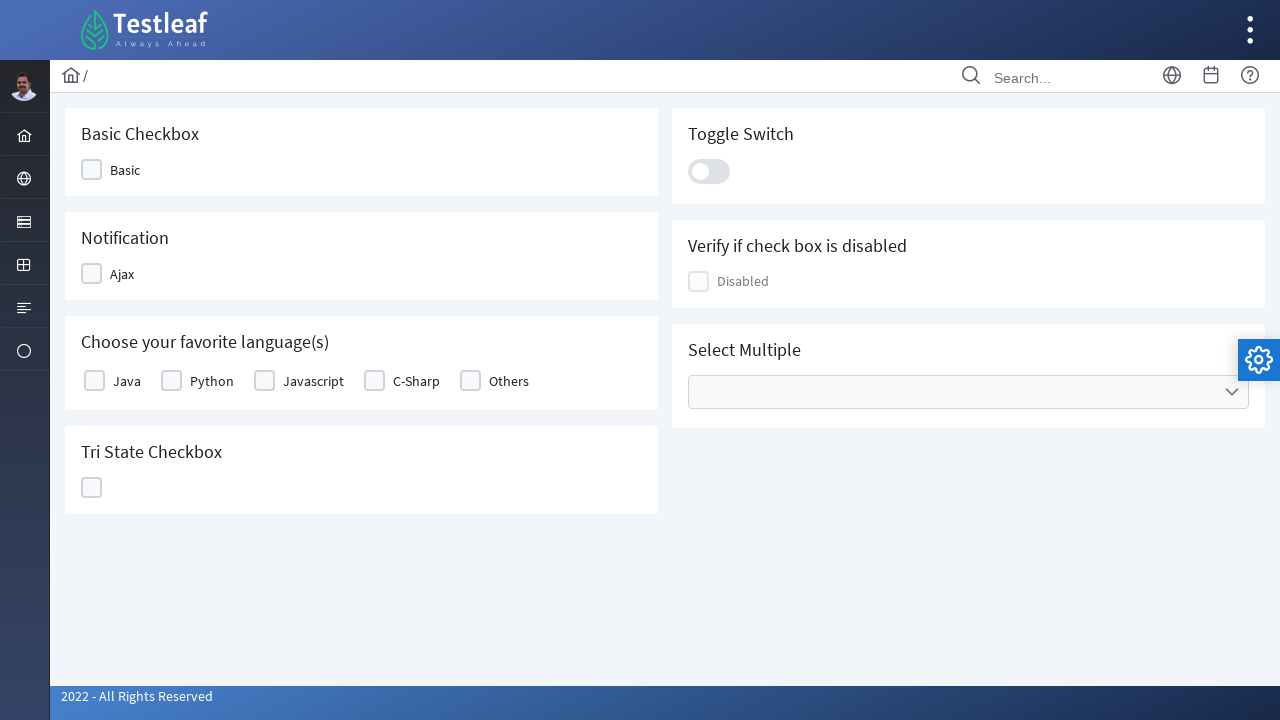

Clicked basic checkbox at (92, 170) on (//div[@class='ui-chkbox-box ui-widget ui-corner-all ui-state-default'])[1]
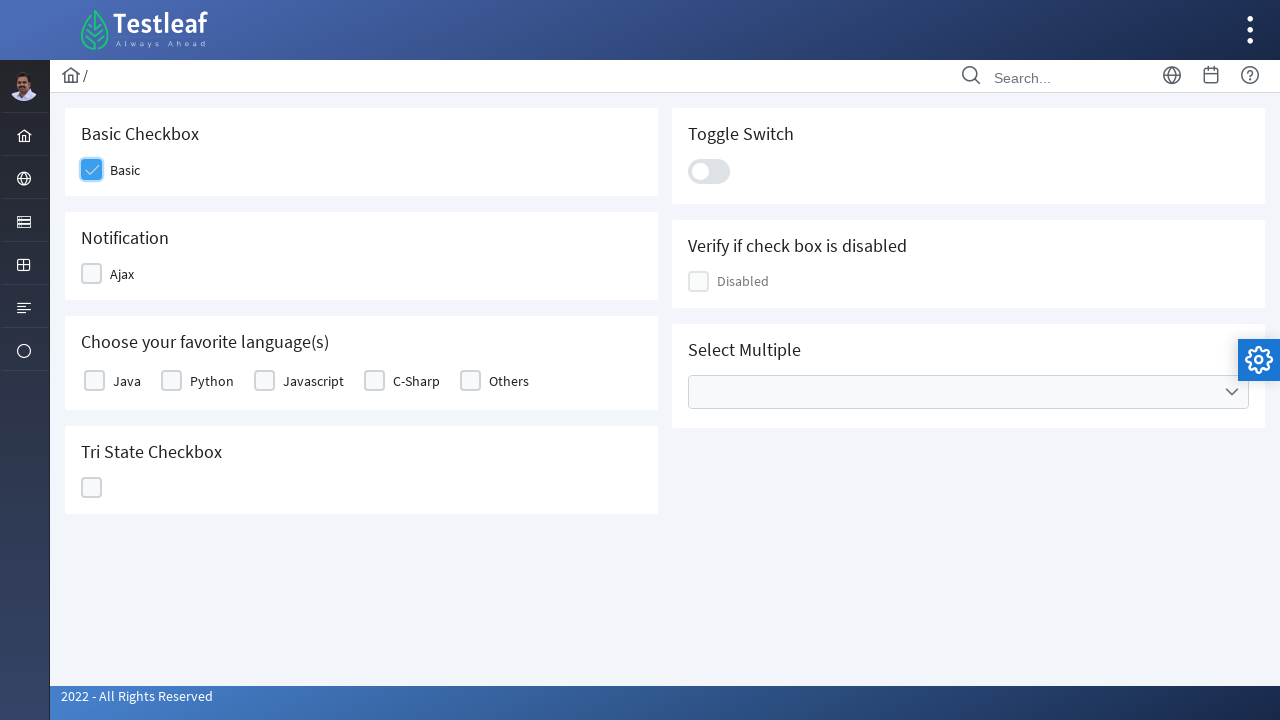

Clicked notification checkbox at (94, 381) on (//div[@class='ui-chkbox-box ui-widget ui-corner-all ui-state-default'])[2]
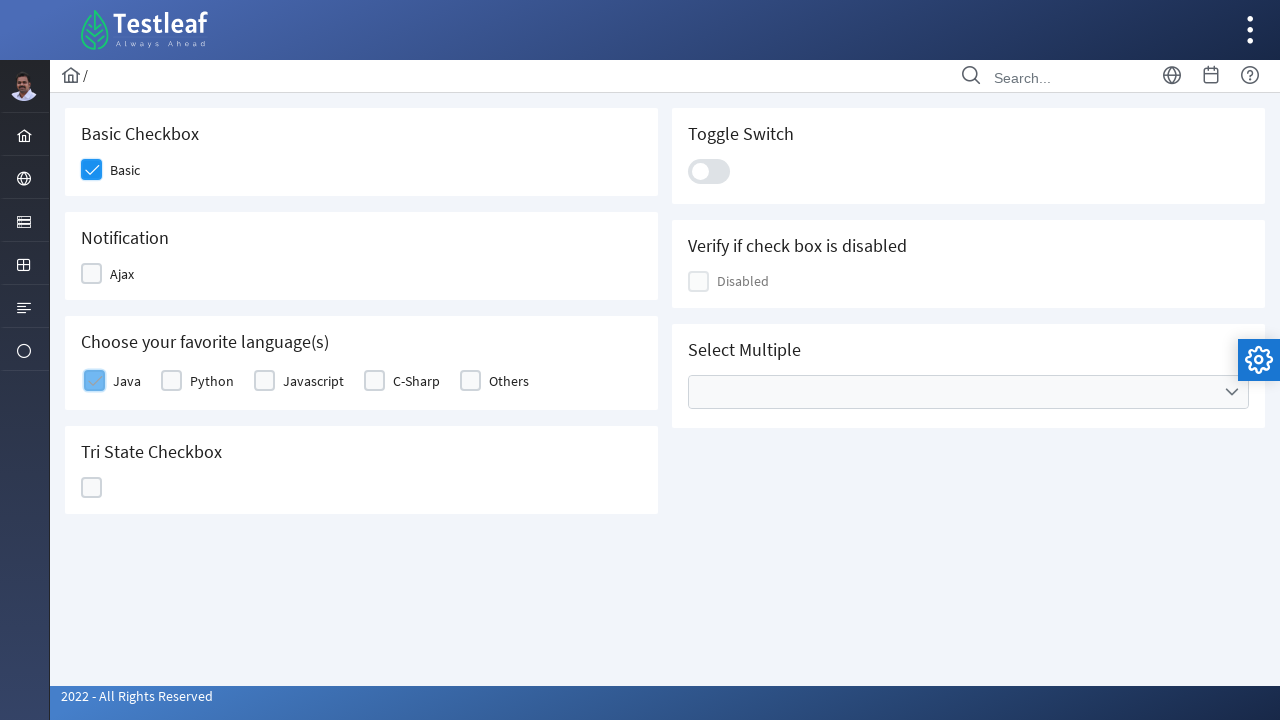

Clicked choose checkbox at (264, 381) on (//div[@class='ui-chkbox-box ui-widget ui-corner-all ui-state-default'])[3]
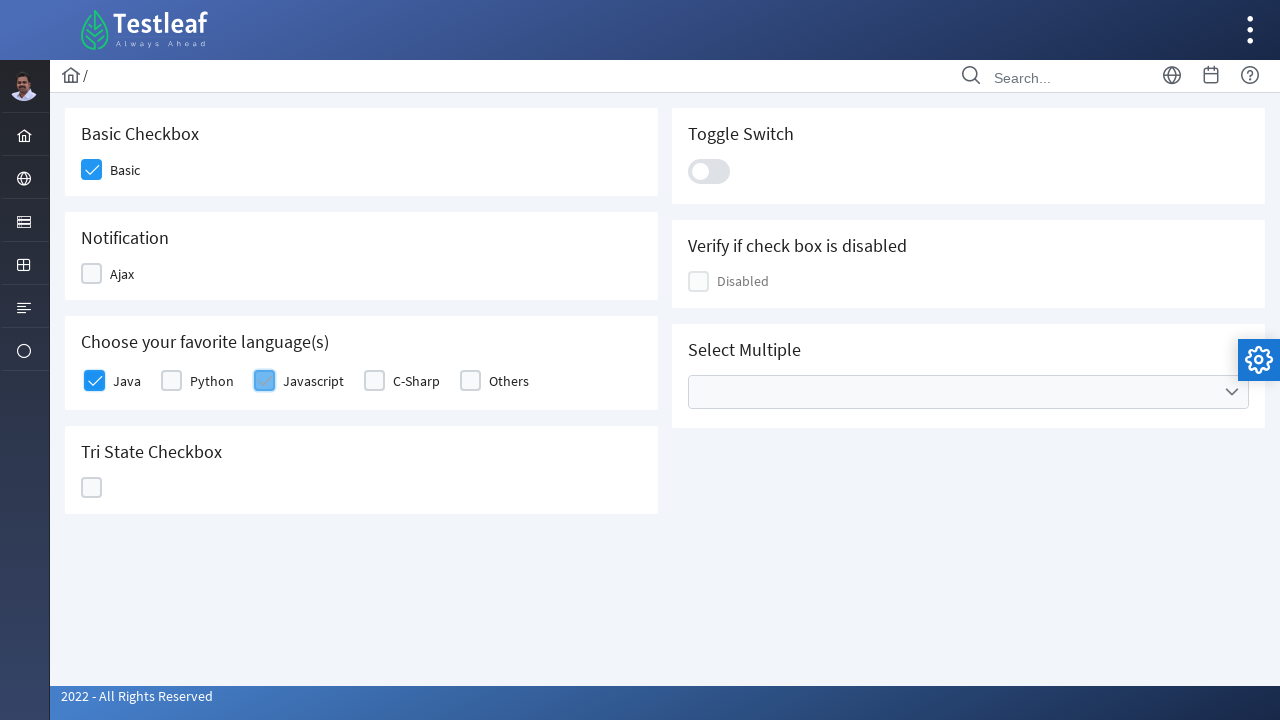

Clicked tri-state checkbox at (92, 488) on #j_idt87\:ajaxTriState
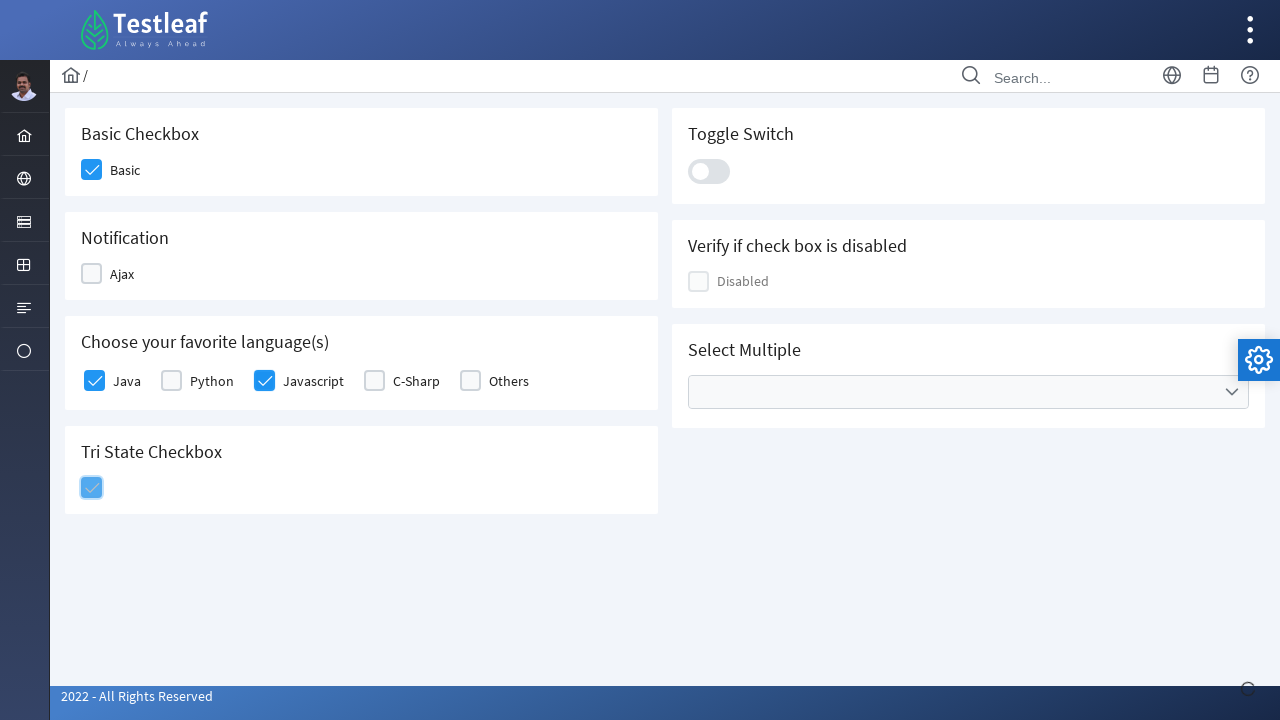

Clicked toggle switch at (709, 171) on xpath=//div[@class='ui-toggleswitch-slider']
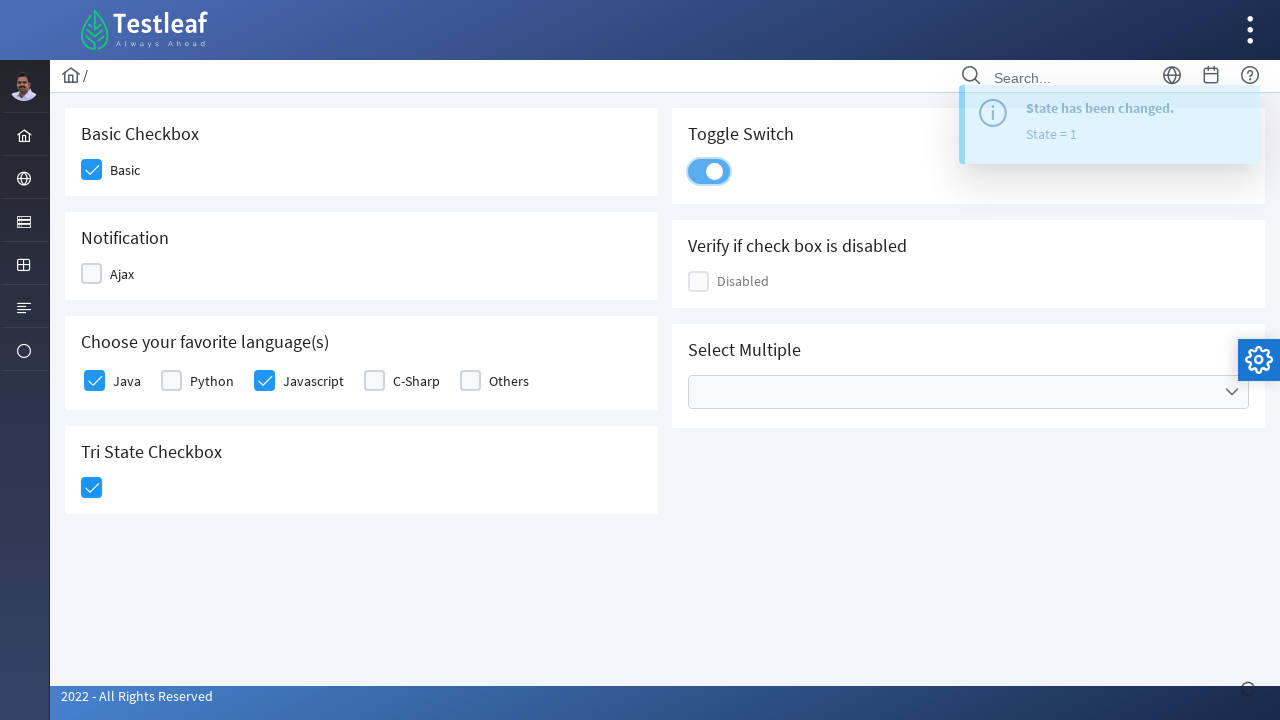

Verified checkbox enabled status: False
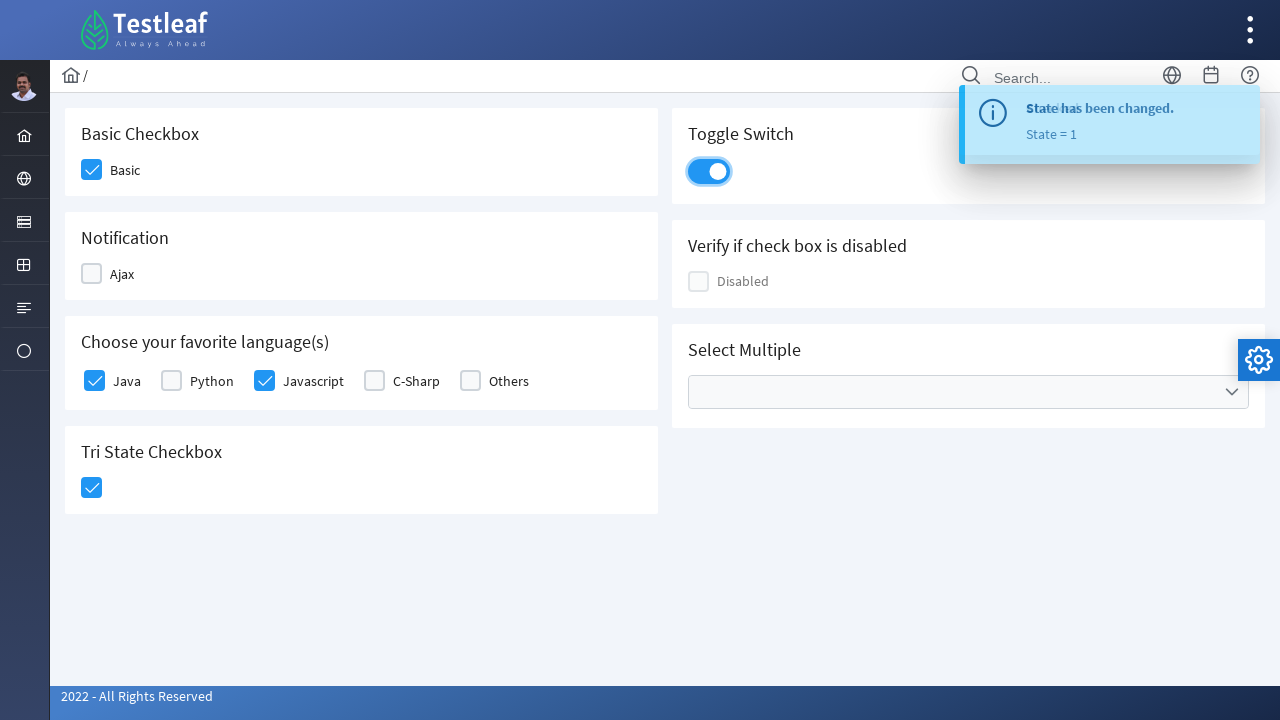

Opened multi-select dropdown at (1232, 392) on xpath=//span[@class='ui-icon ui-icon-triangle-1-s']
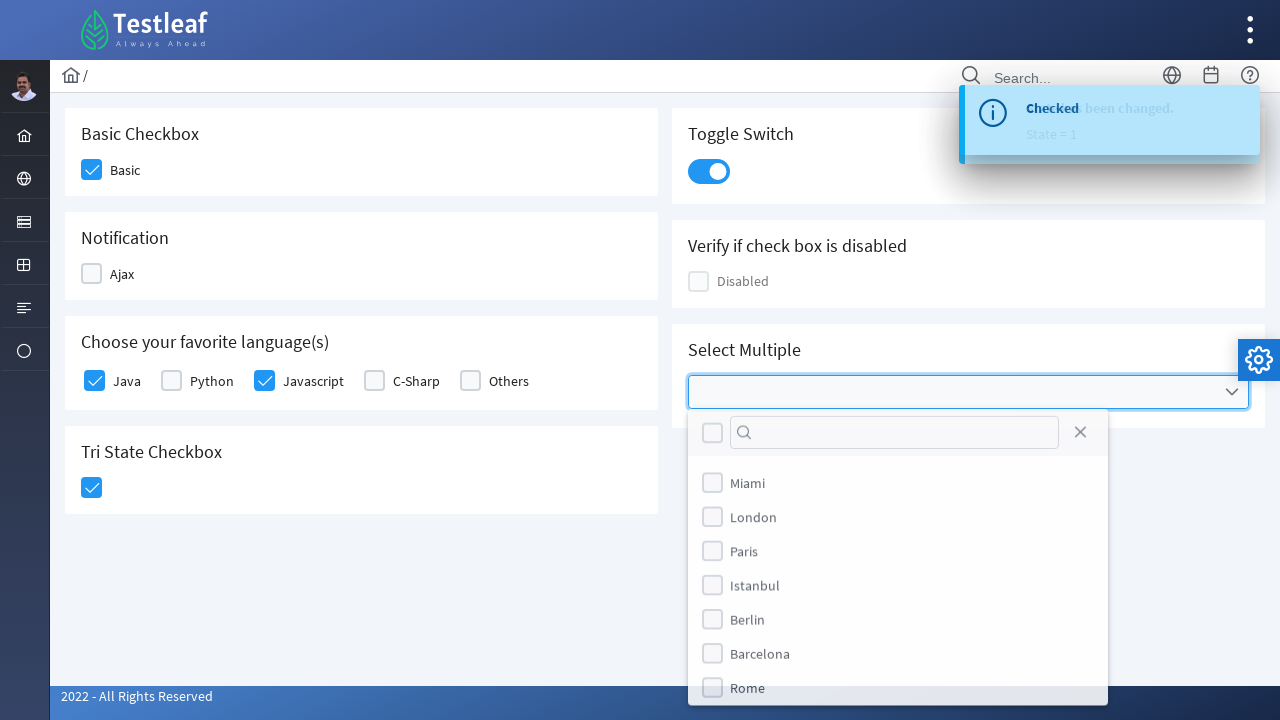

Selected first option in multi-select dropdown at (712, 624) on (//div[@class='ui-chkbox-box ui-widget ui-corner-all ui-state-default'])[10]
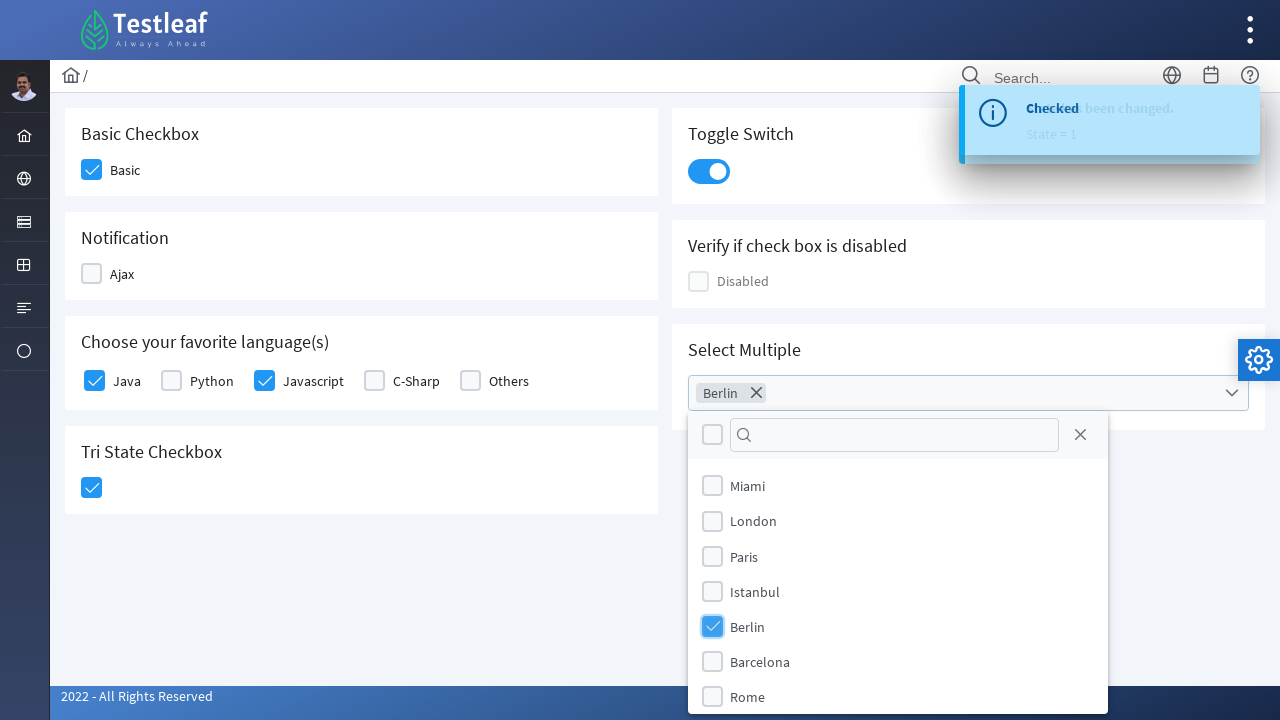

Selected second option in multi-select dropdown at (712, 697) on (//div[@class='ui-chkbox-box ui-widget ui-corner-all ui-state-default'])[11]
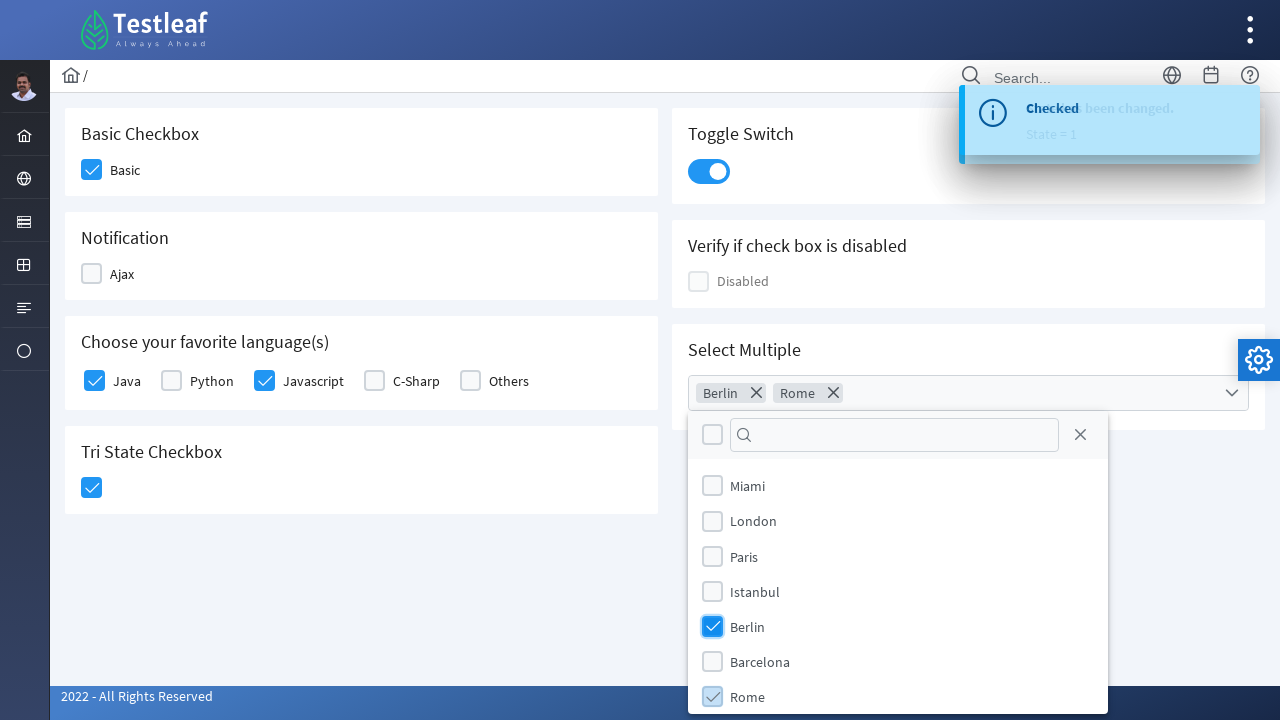

Closed the multi-select dropdown at (1080, 435) on xpath=//span[@class='ui-icon ui-icon-circle-close']
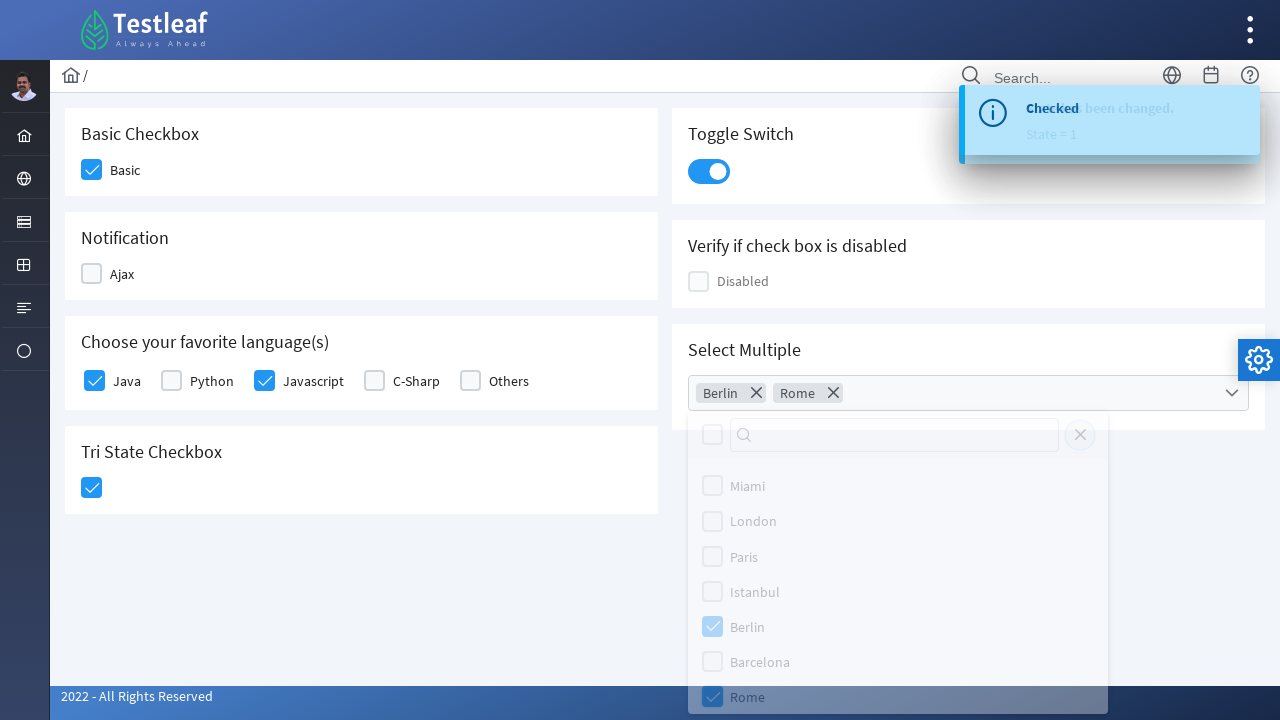

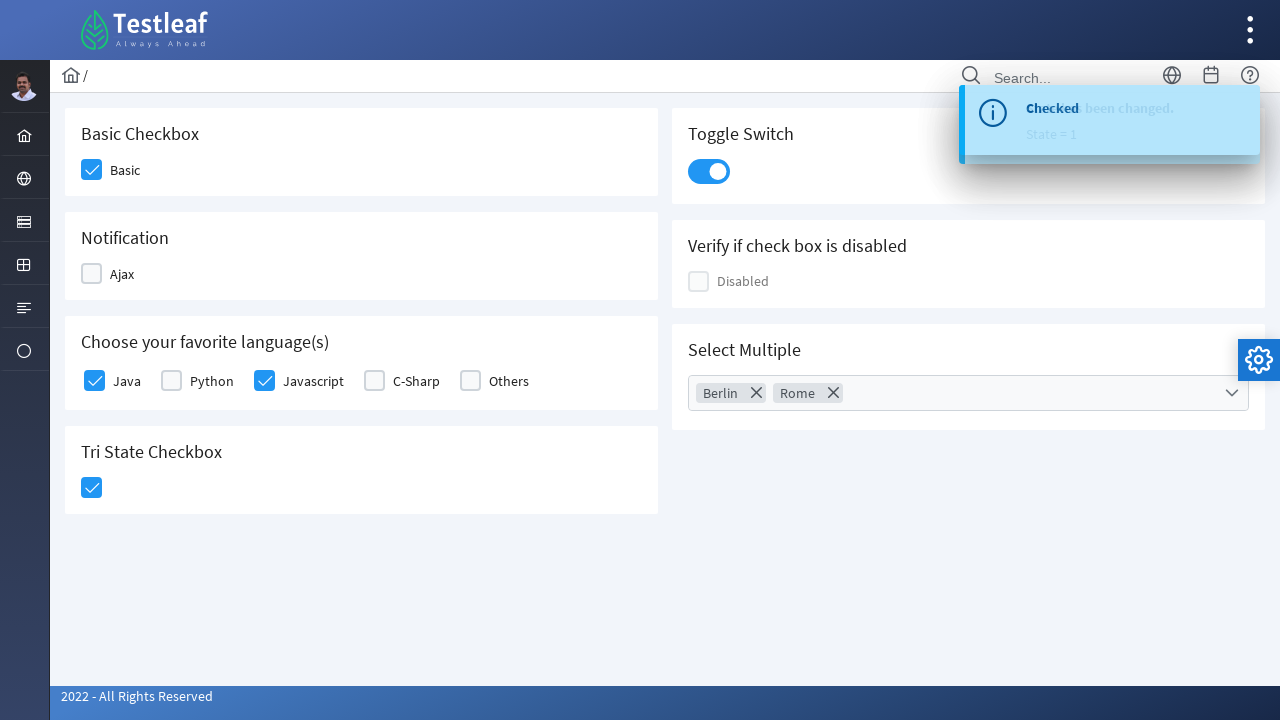